Tests iframe interaction and navigation by switching to an iframe, reading content, then clicking a link in the main frame

Starting URL: https://allwebco-templates.com/support/S_script_IFrame.htm

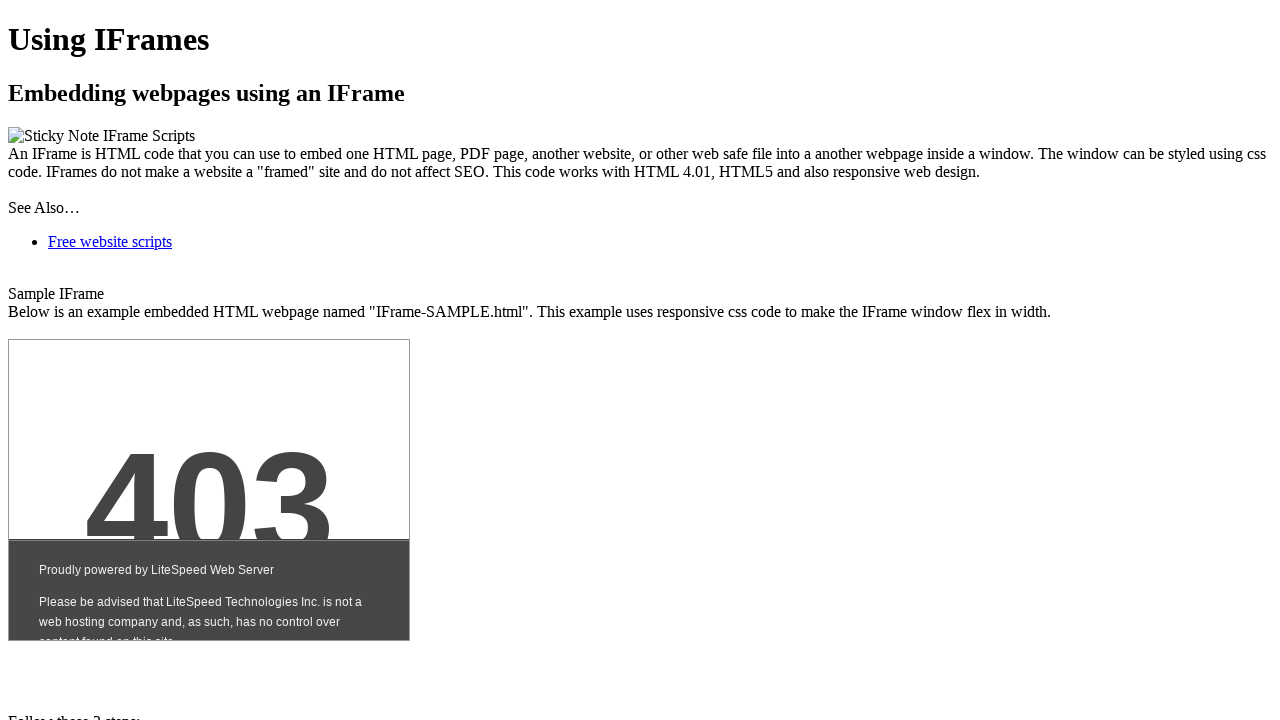

Located and switched to iframe named 'Framename'
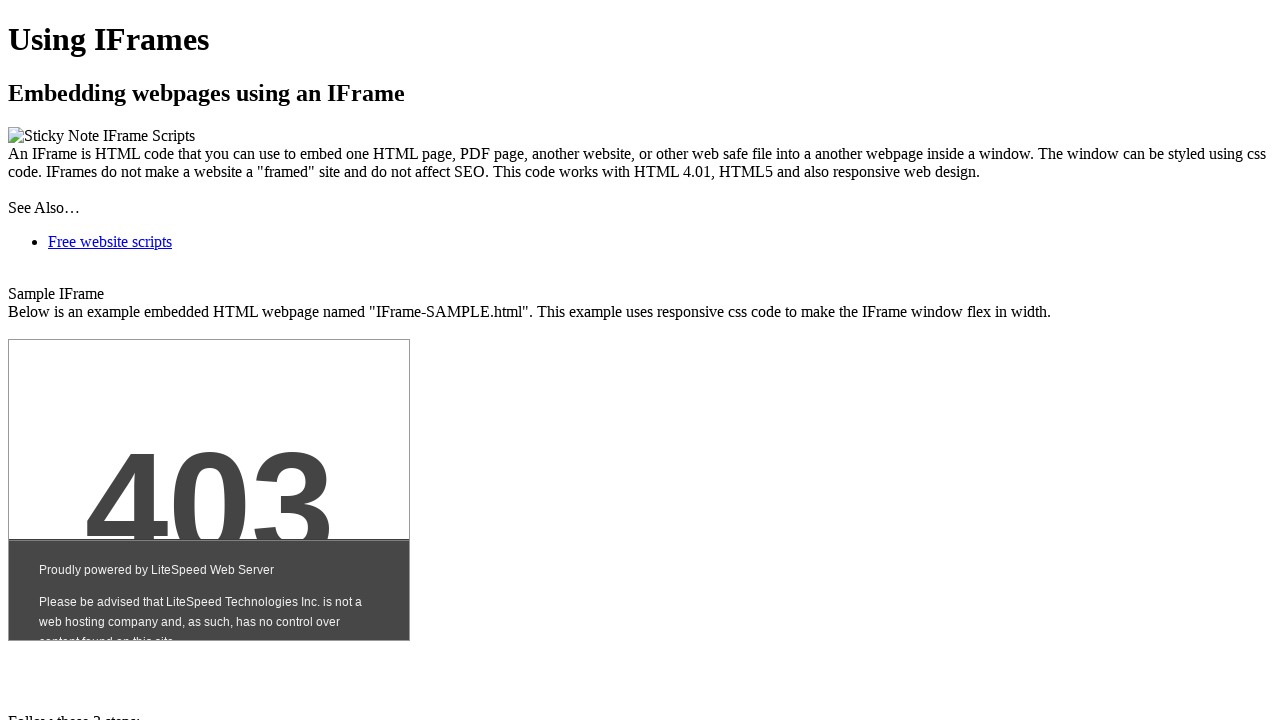

Waited for div element to be visible in iframe
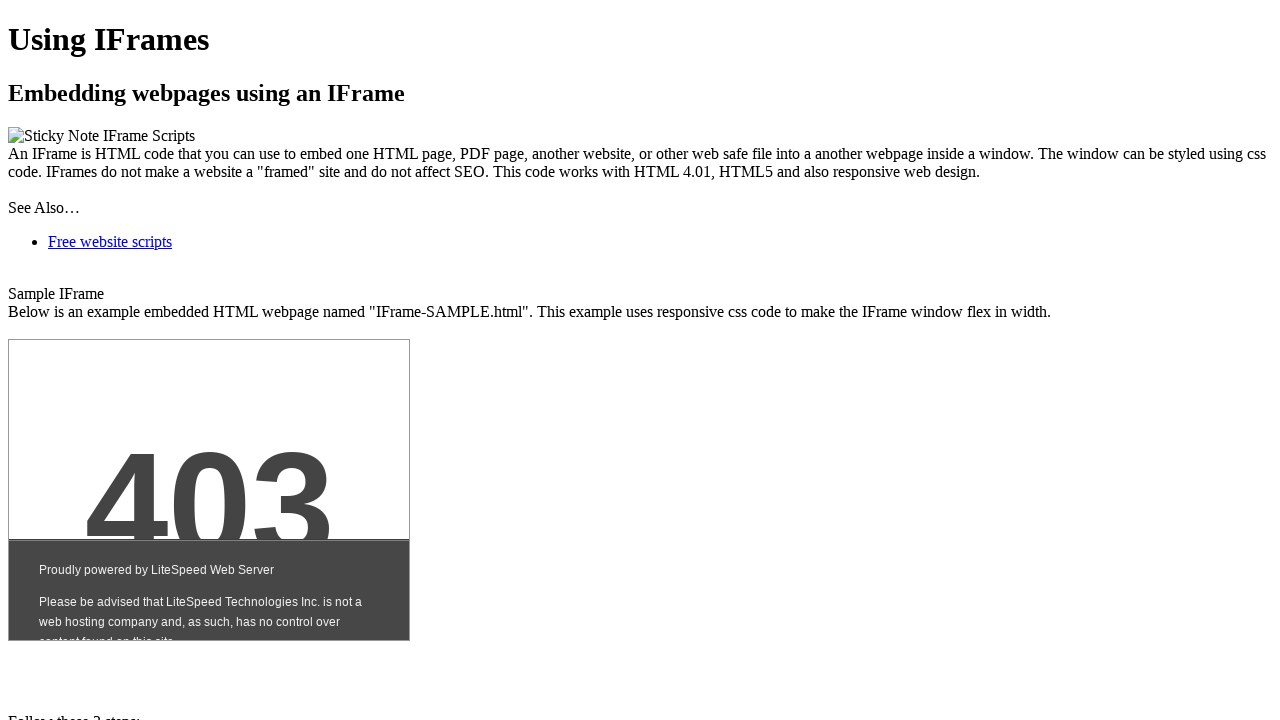

Clicked 'Free website scripts' link in main frame at (110, 241) on a:text('Free website scripts')
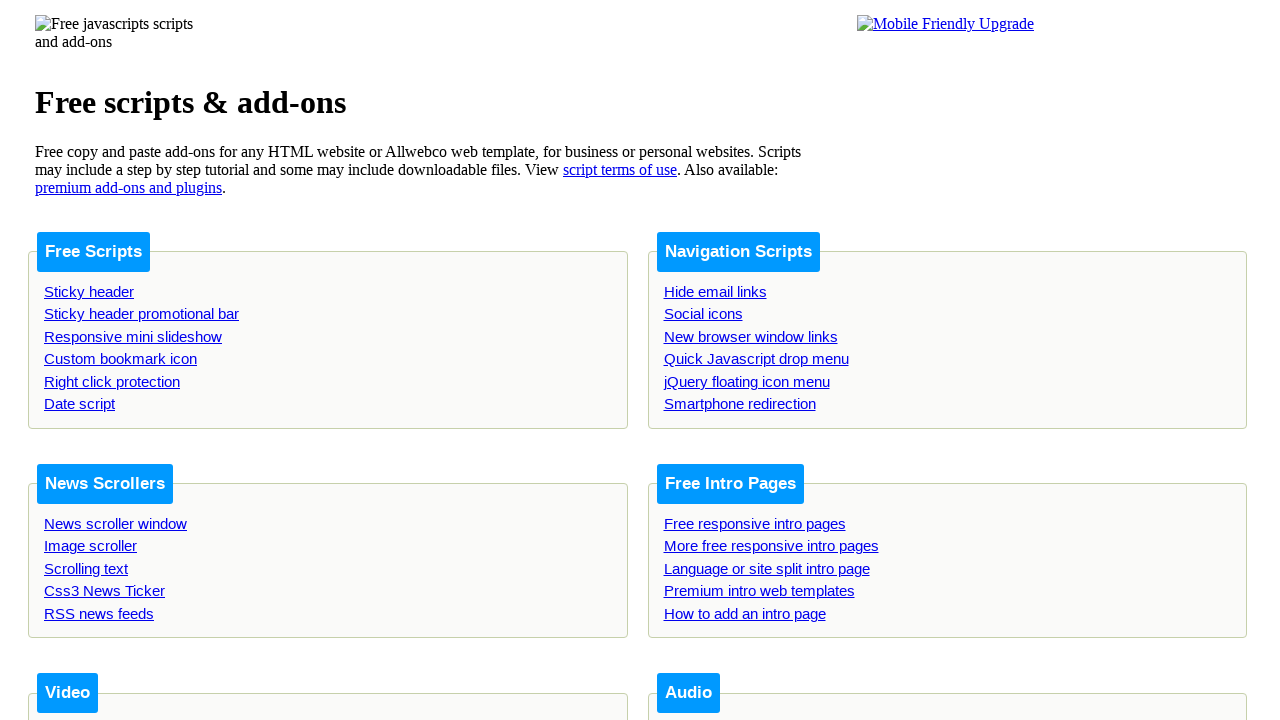

Page load completed after navigation
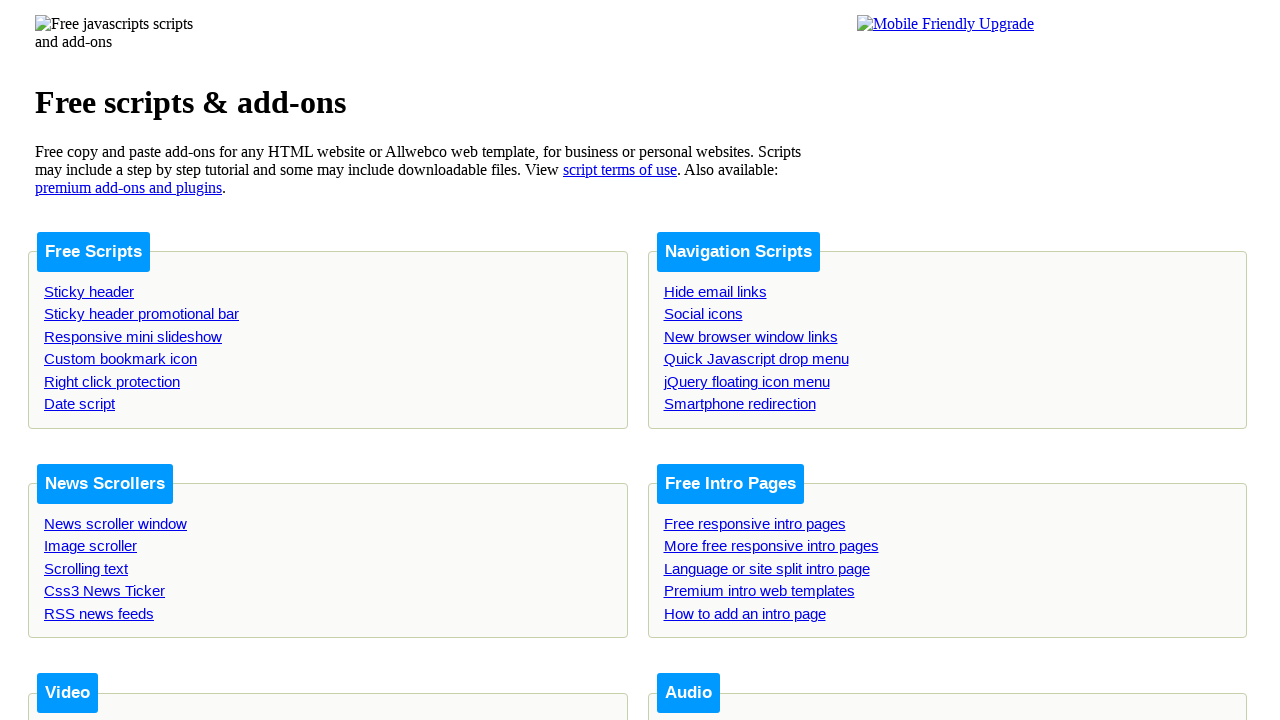

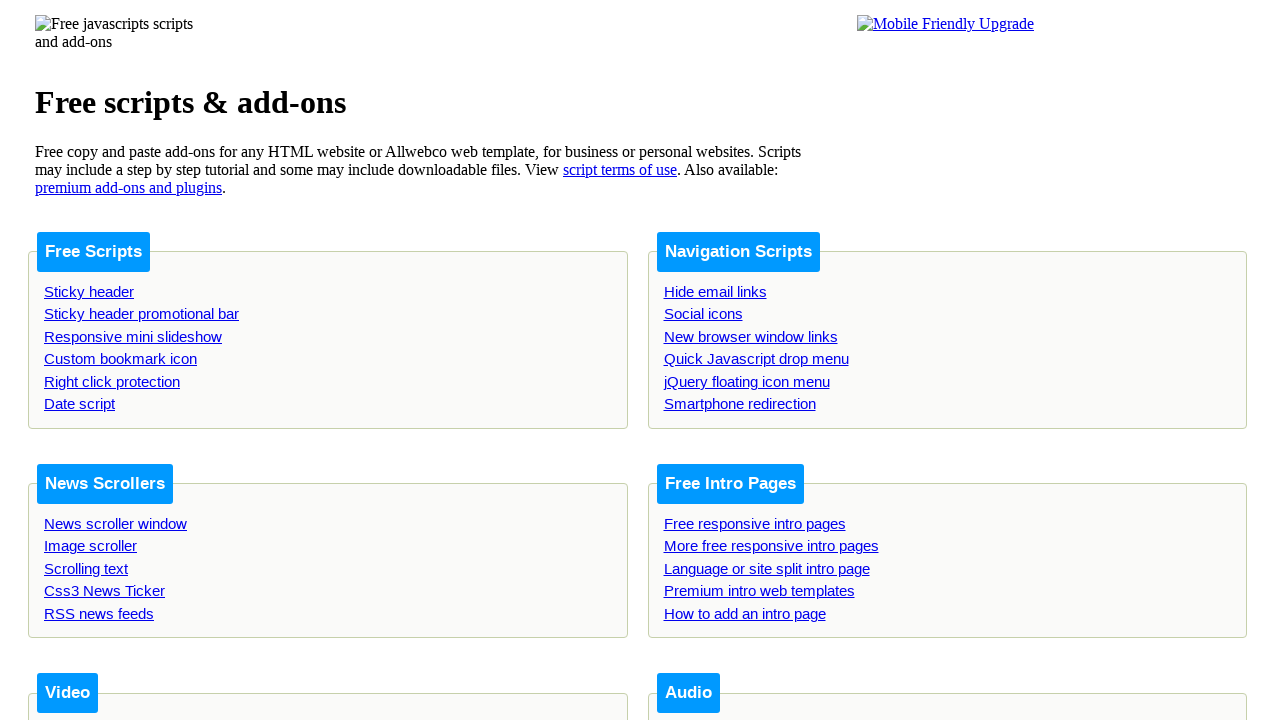